Tests creating a ToDo list on TodoMVC by selecting the Backbone.js implementation, adding three todo items, marking one as complete, and verifying the remaining items count shows 2.

Starting URL: https://todomvc.com/

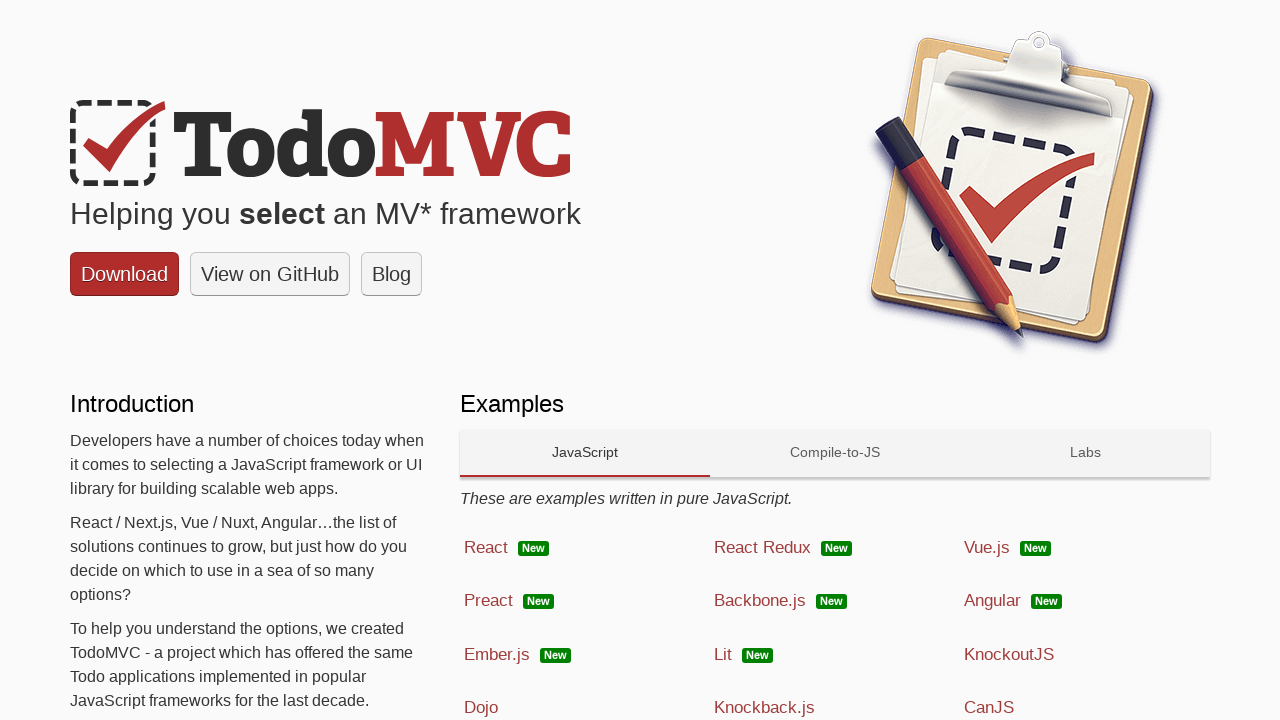

Clicked on Backbone.js implementation link at (760, 601) on text=Backbone.js
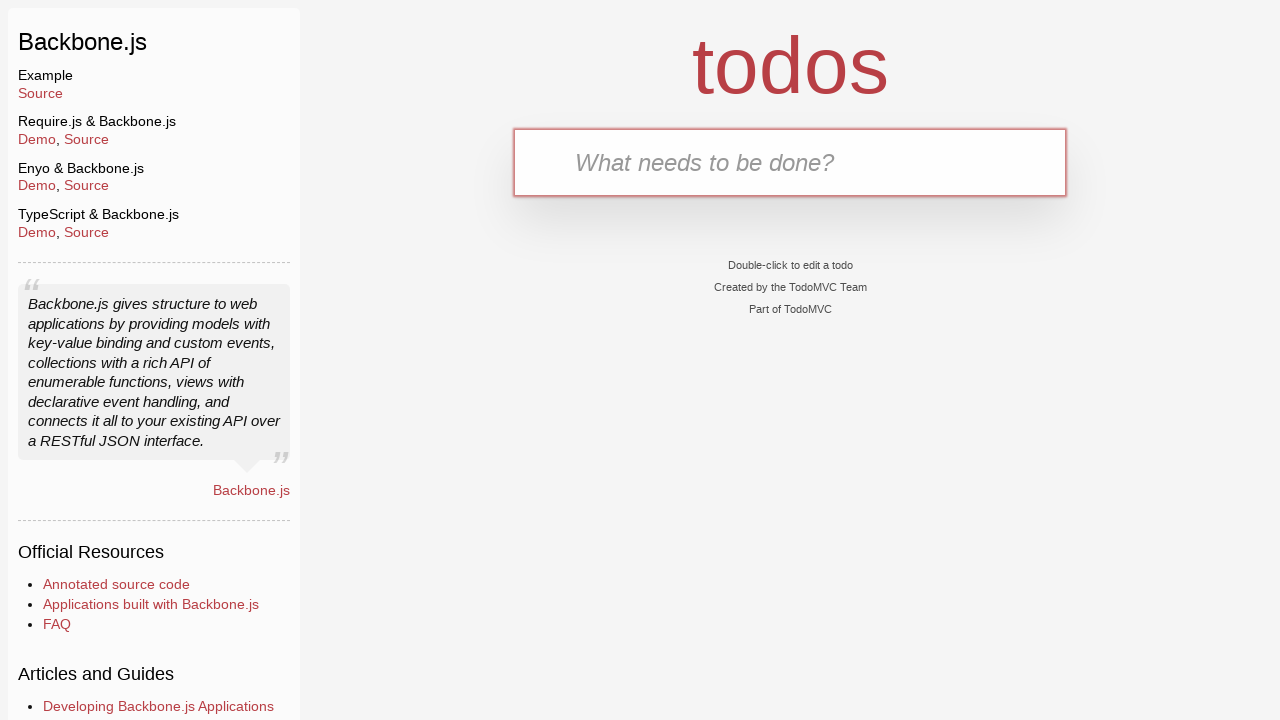

Todo input field loaded and is available
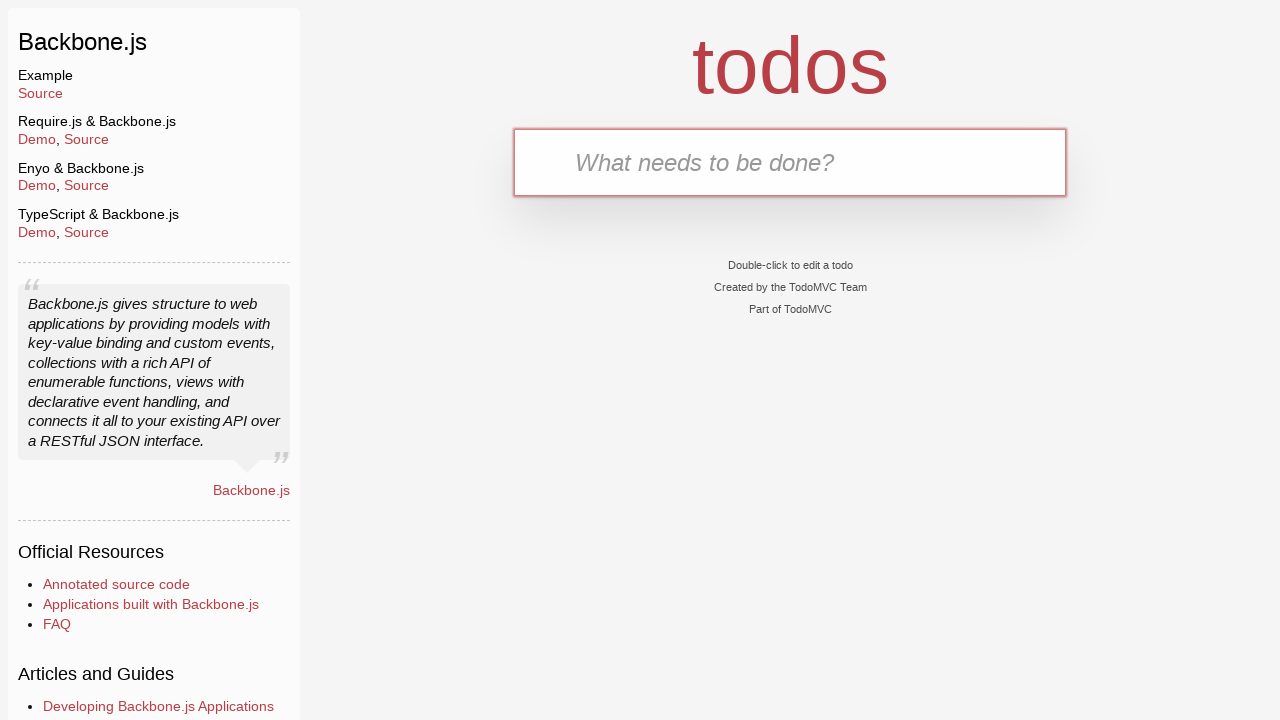

Filled todo input with 'Clean the car' on input[placeholder='What needs to be done?']
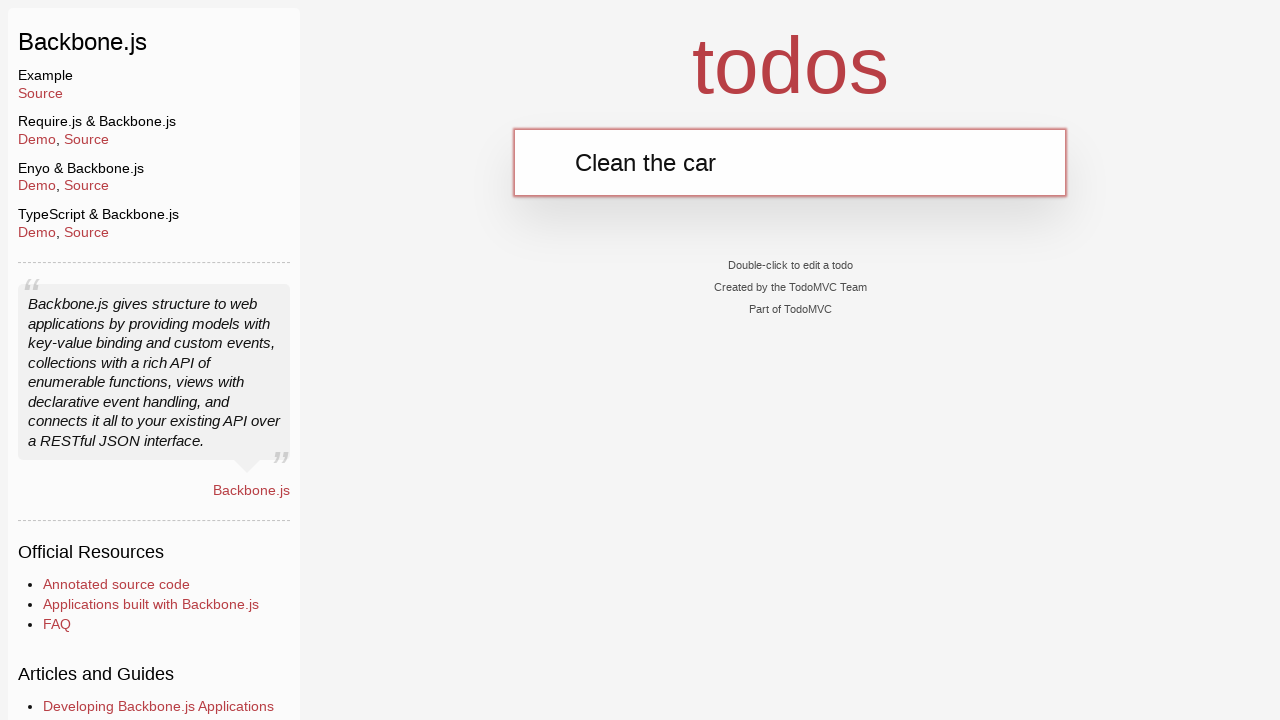

Pressed Enter to add first todo item 'Clean the car' on input[placeholder='What needs to be done?']
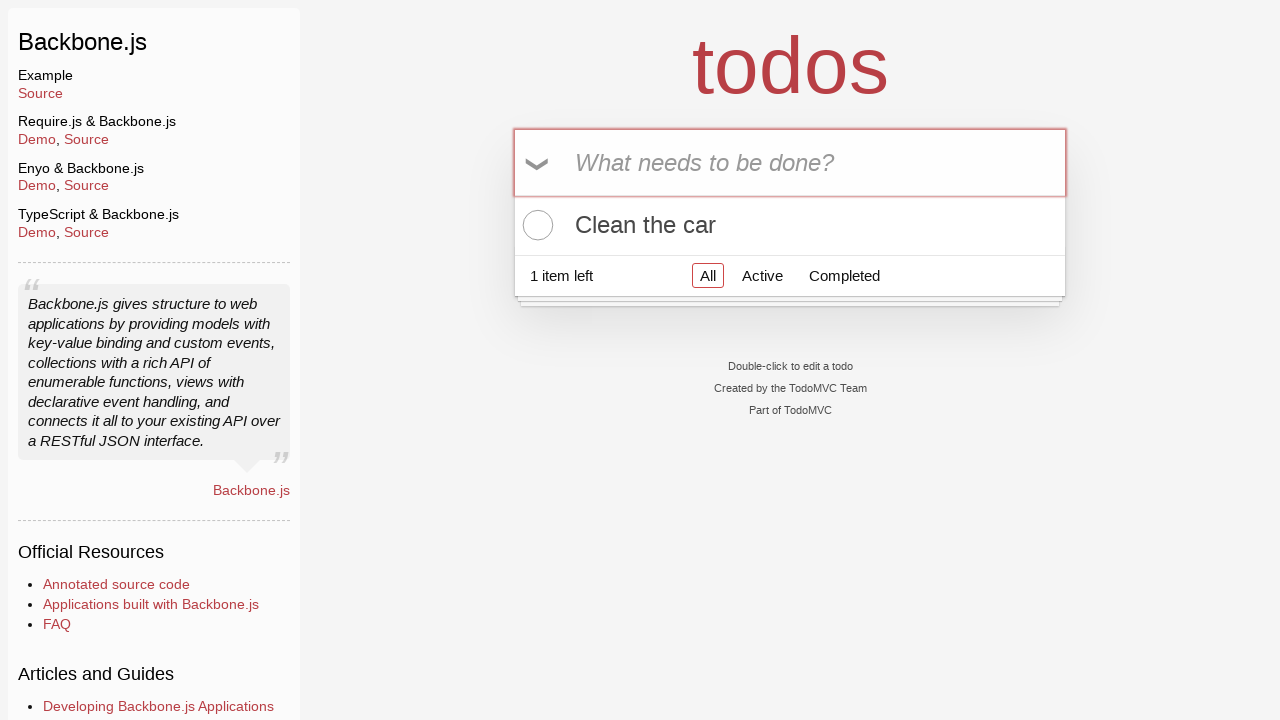

Filled todo input with 'Clean the house' on input[placeholder='What needs to be done?']
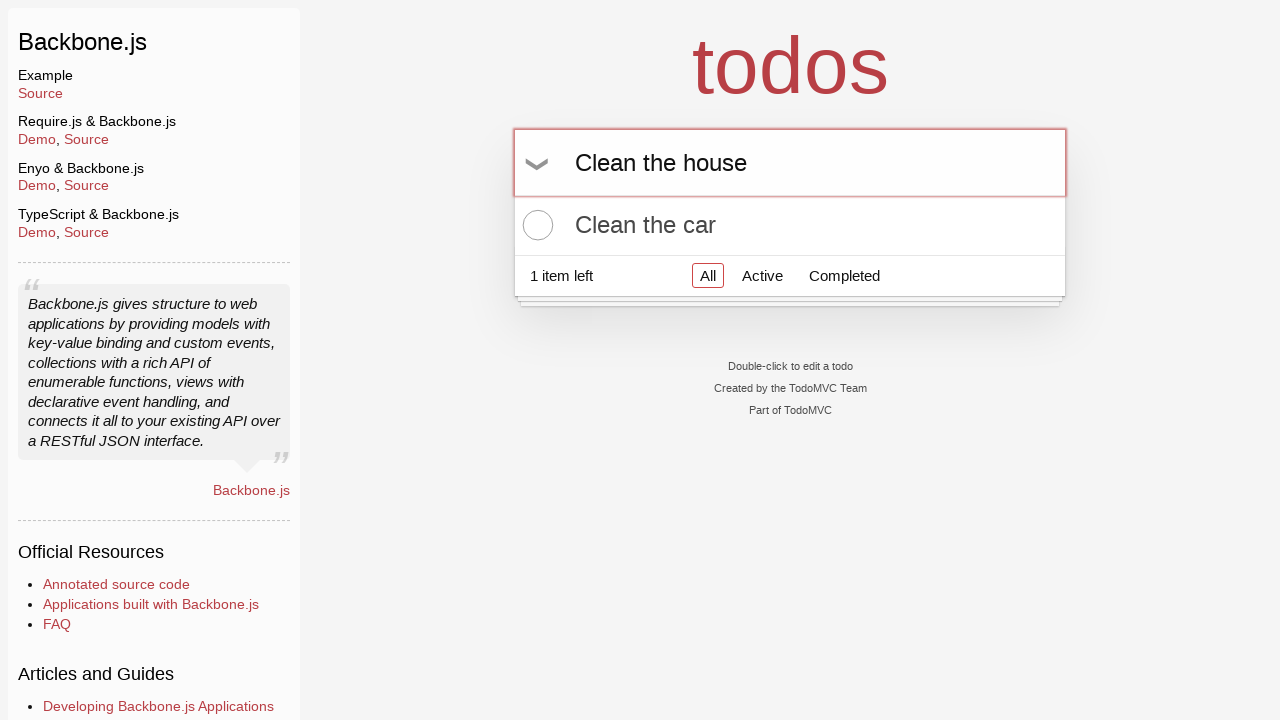

Pressed Enter to add second todo item 'Clean the house' on input[placeholder='What needs to be done?']
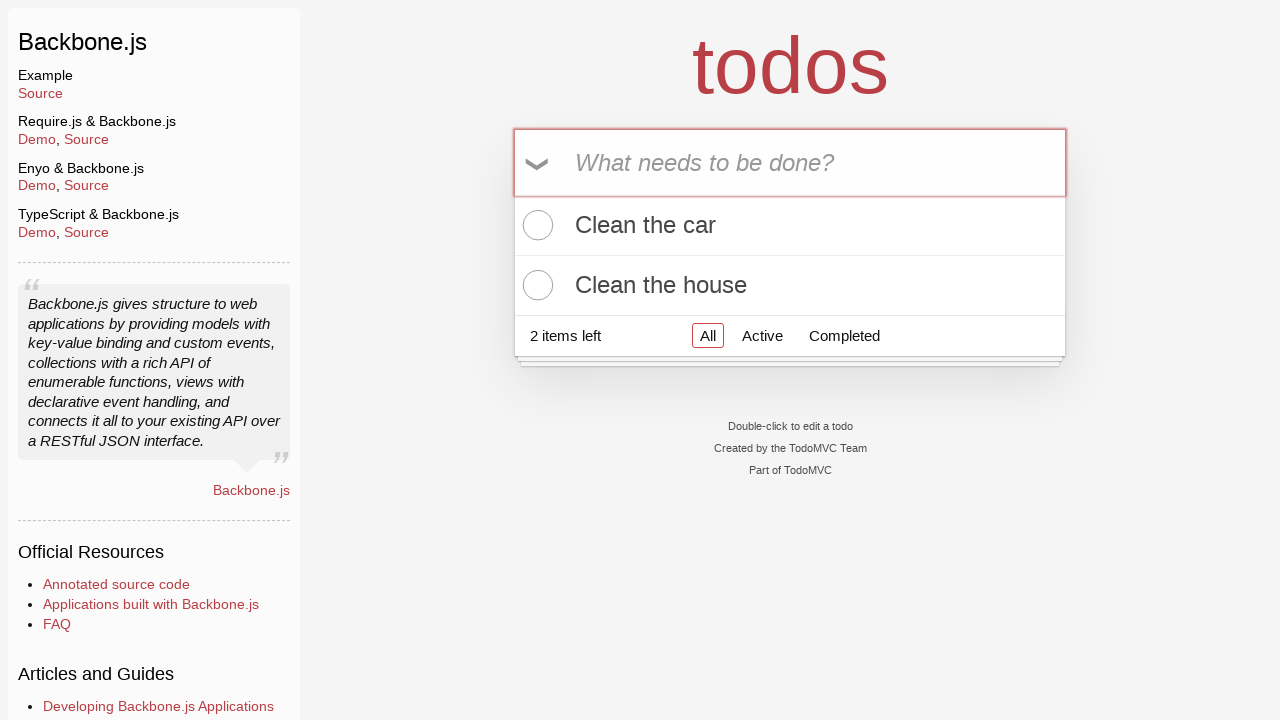

Filled todo input with 'Buy Ketchup' on input[placeholder='What needs to be done?']
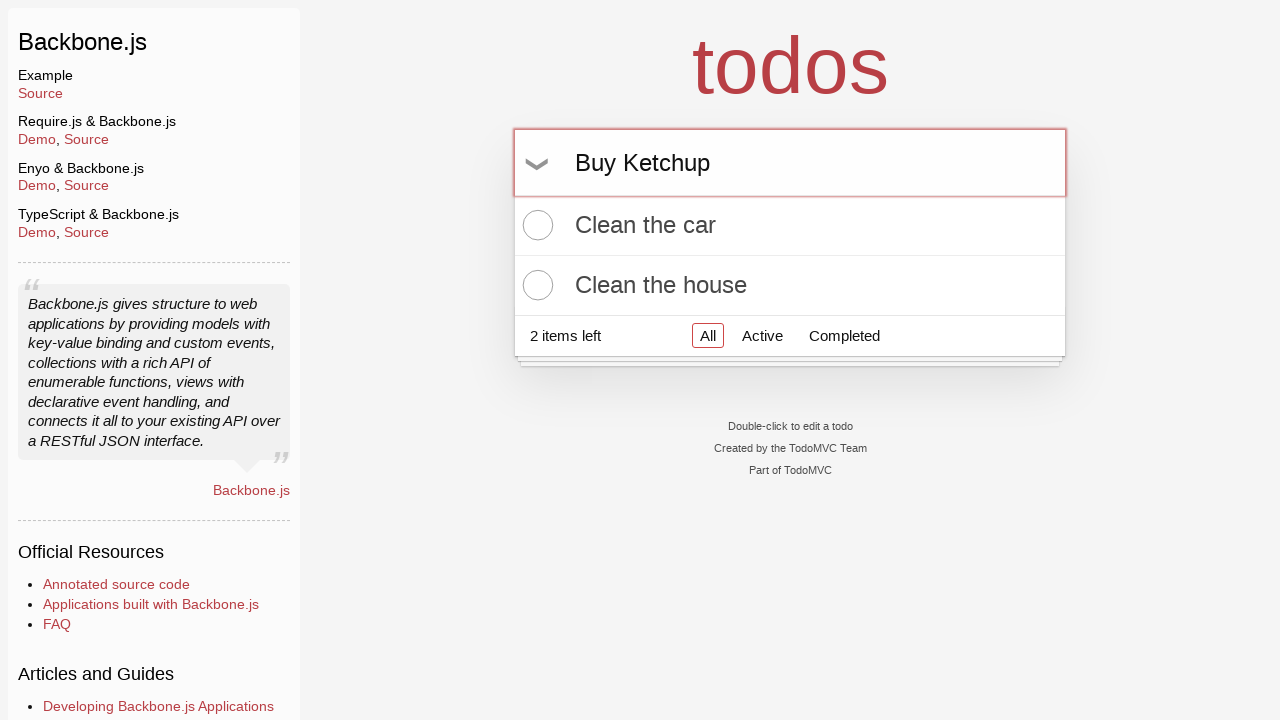

Pressed Enter to add third todo item 'Buy Ketchup' on input[placeholder='What needs to be done?']
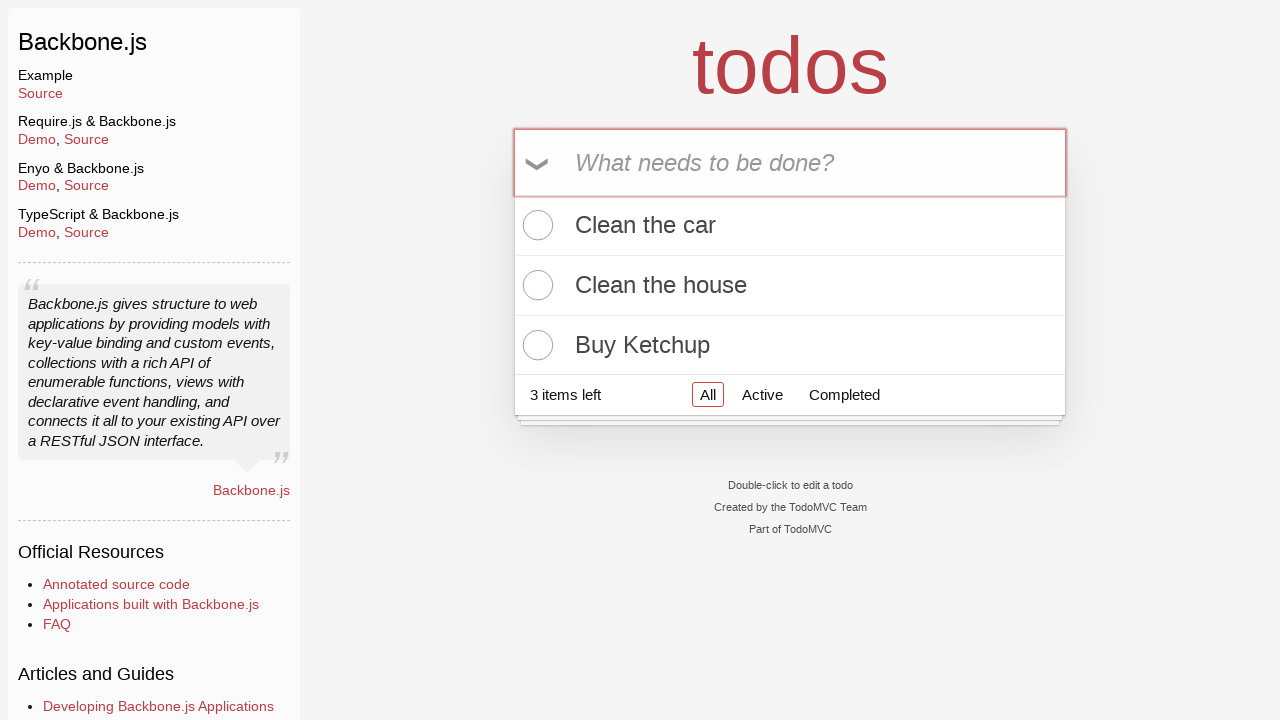

Clicked checkbox to mark 'Buy Ketchup' as complete at (535, 345) on xpath=//label[text()='Buy Ketchup']/preceding-sibling::input
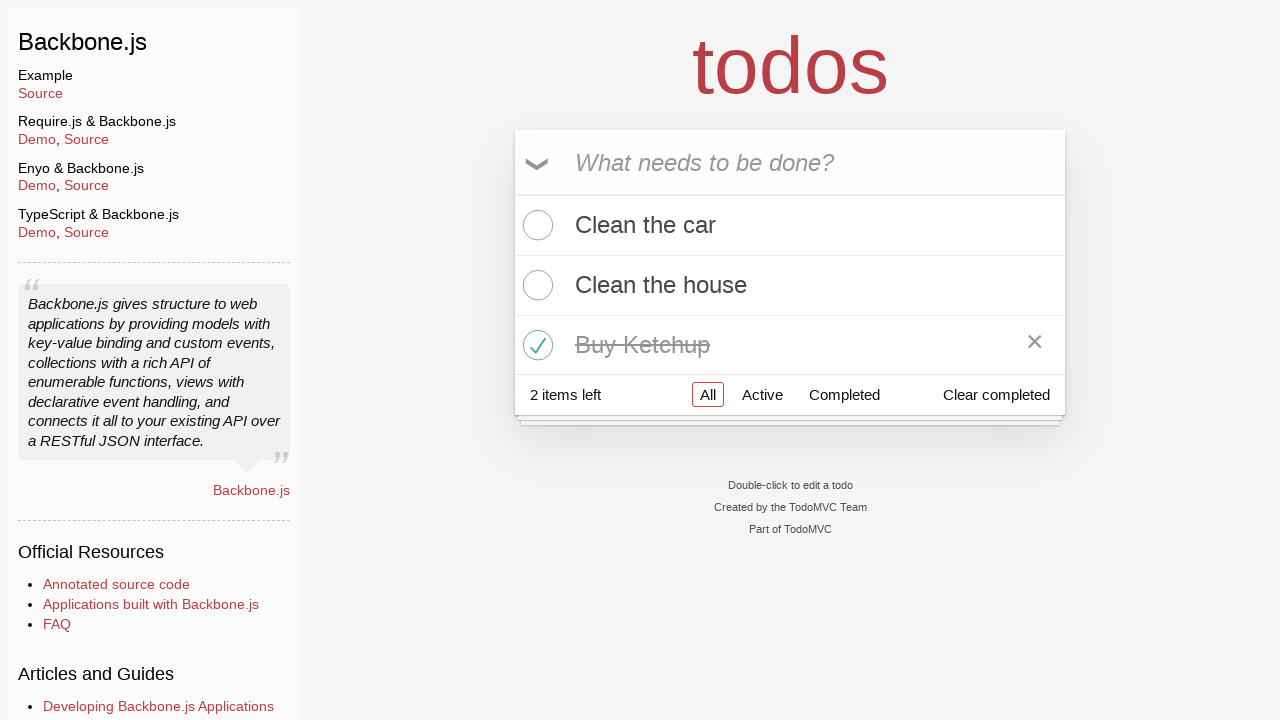

Verified that 2 items left counter is displayed, confirming one todo was marked complete
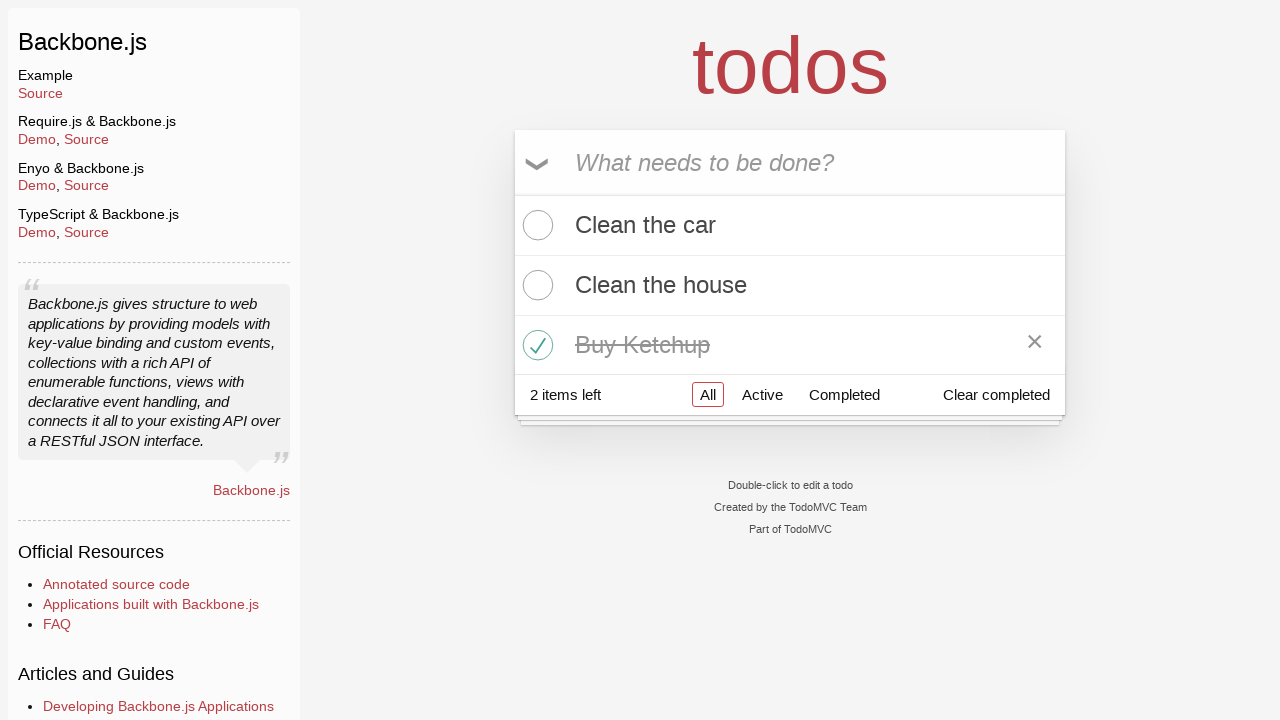

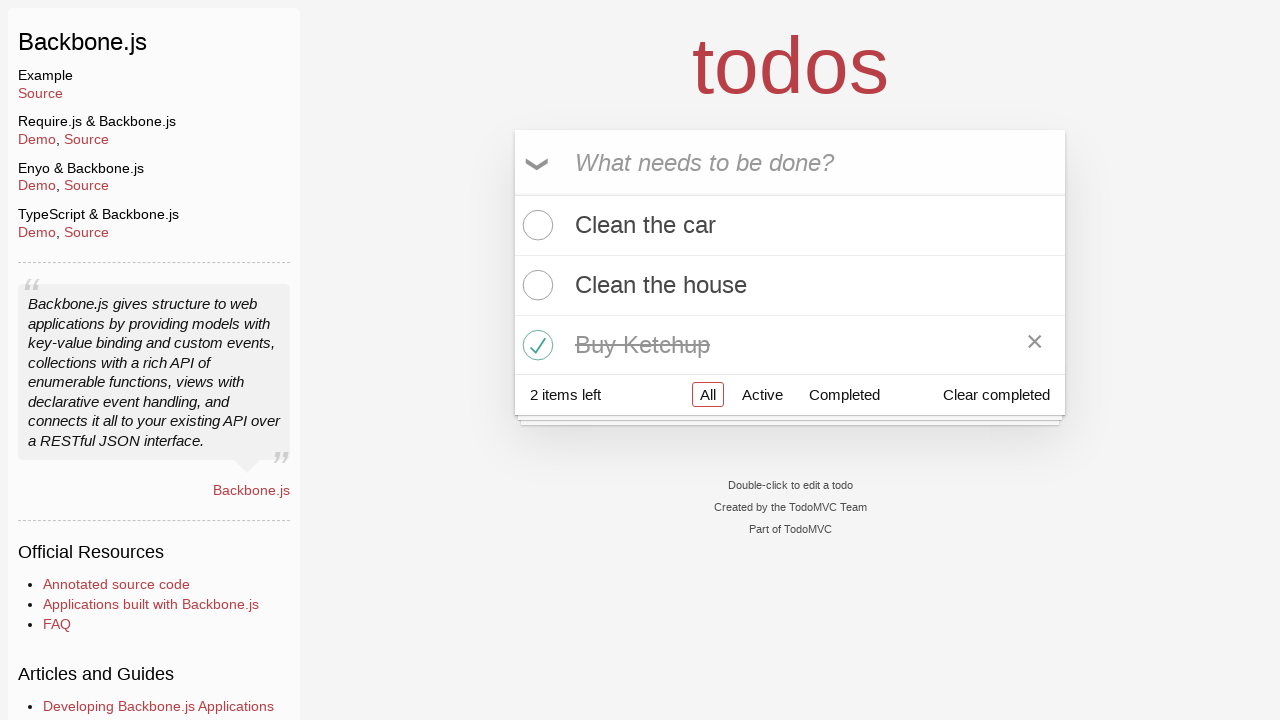